Tests the login form error handling by clicking the submit button without entering credentials and verifying the error message is displayed correctly.

Starting URL: https://thinking-tester-contact-list.herokuapp.com/

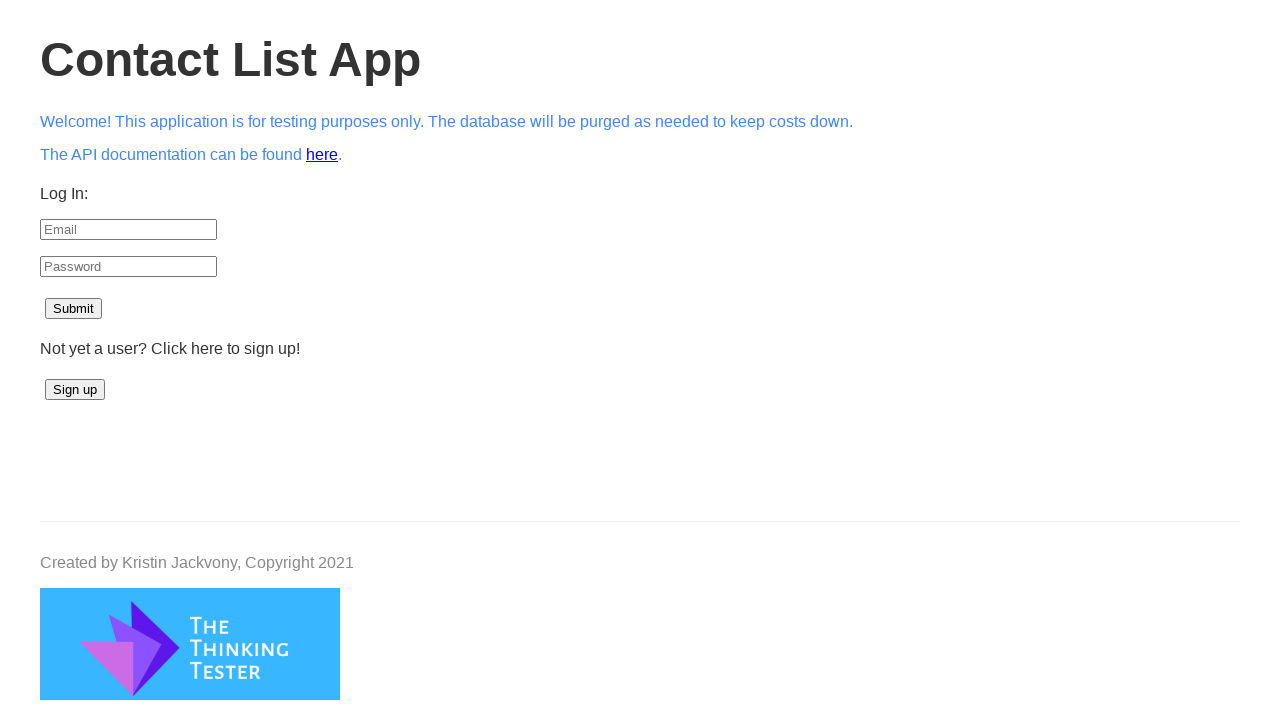

Clicked submit button without entering credentials at (74, 309) on xpath=//form/p[3]/button
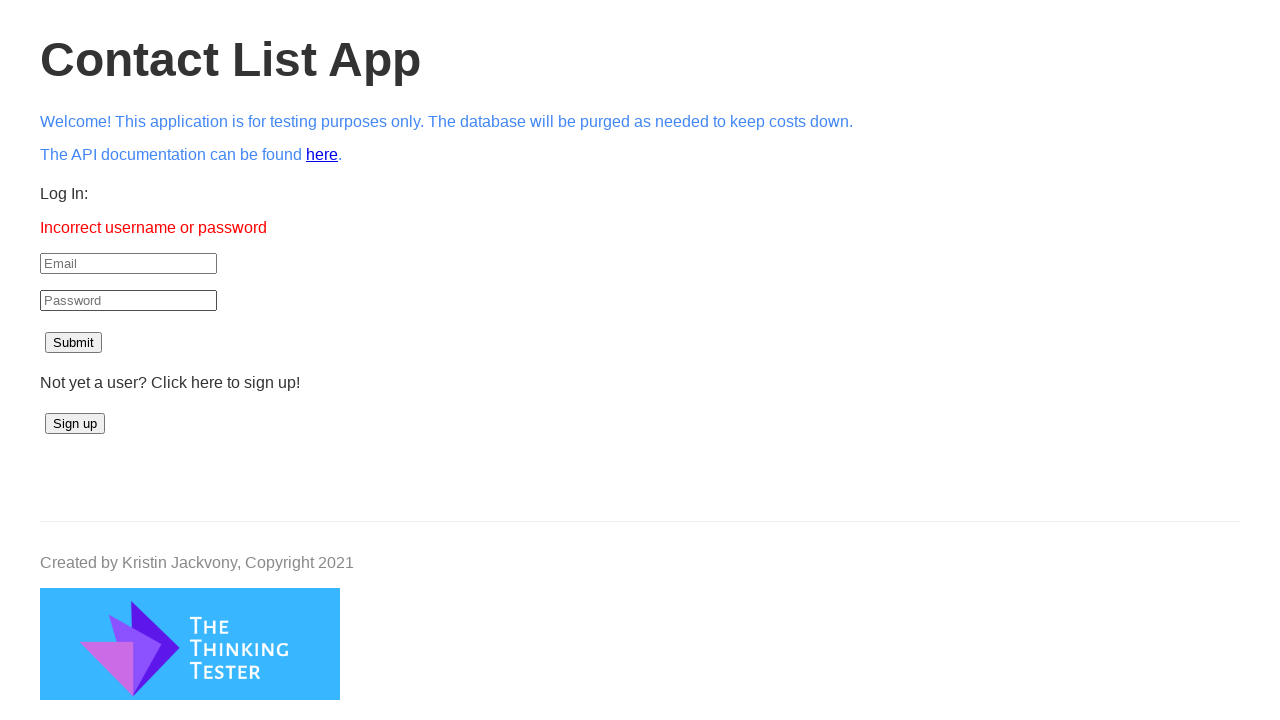

Error message appeared on page
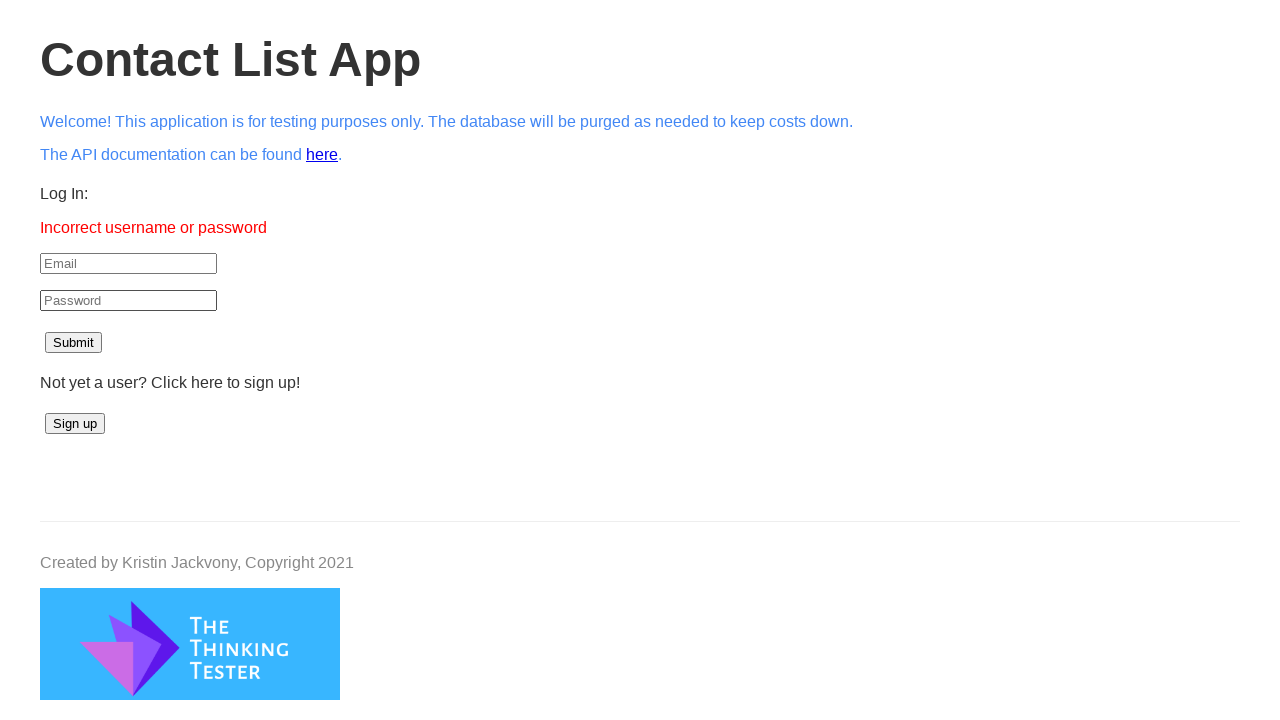

Retrieved error message text content
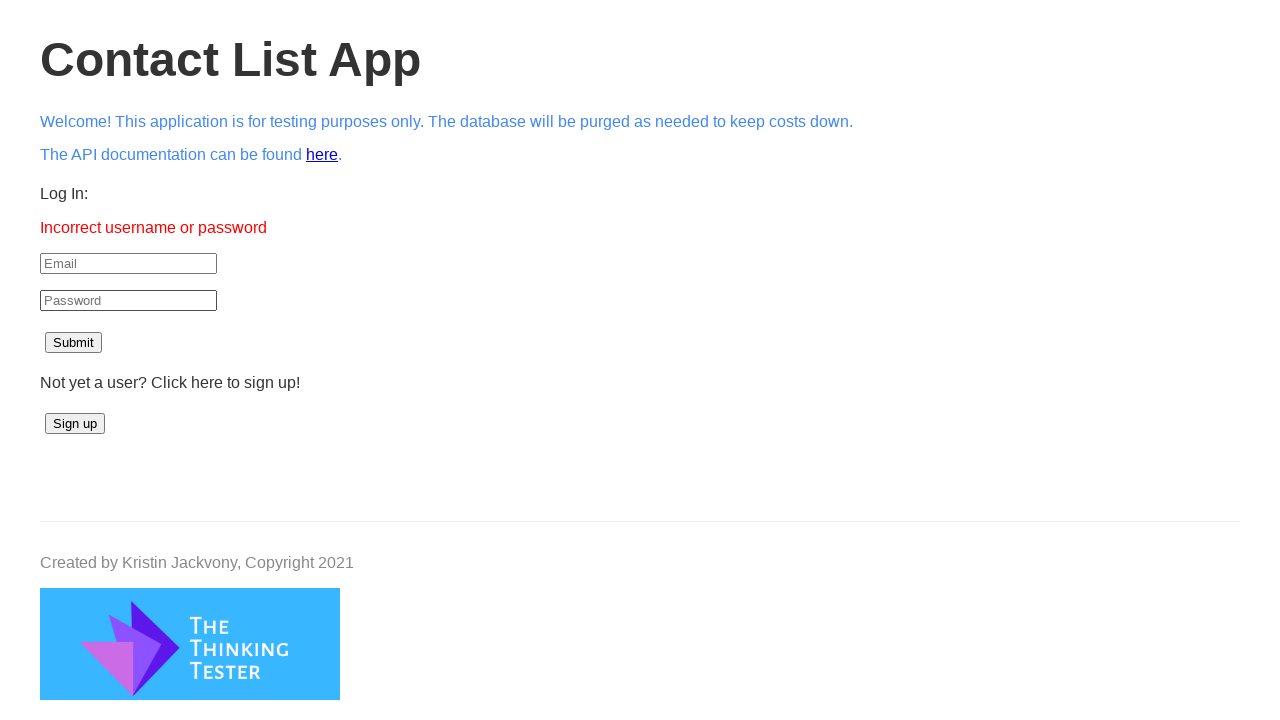

Verified error message contains 'Incorrect username or password'
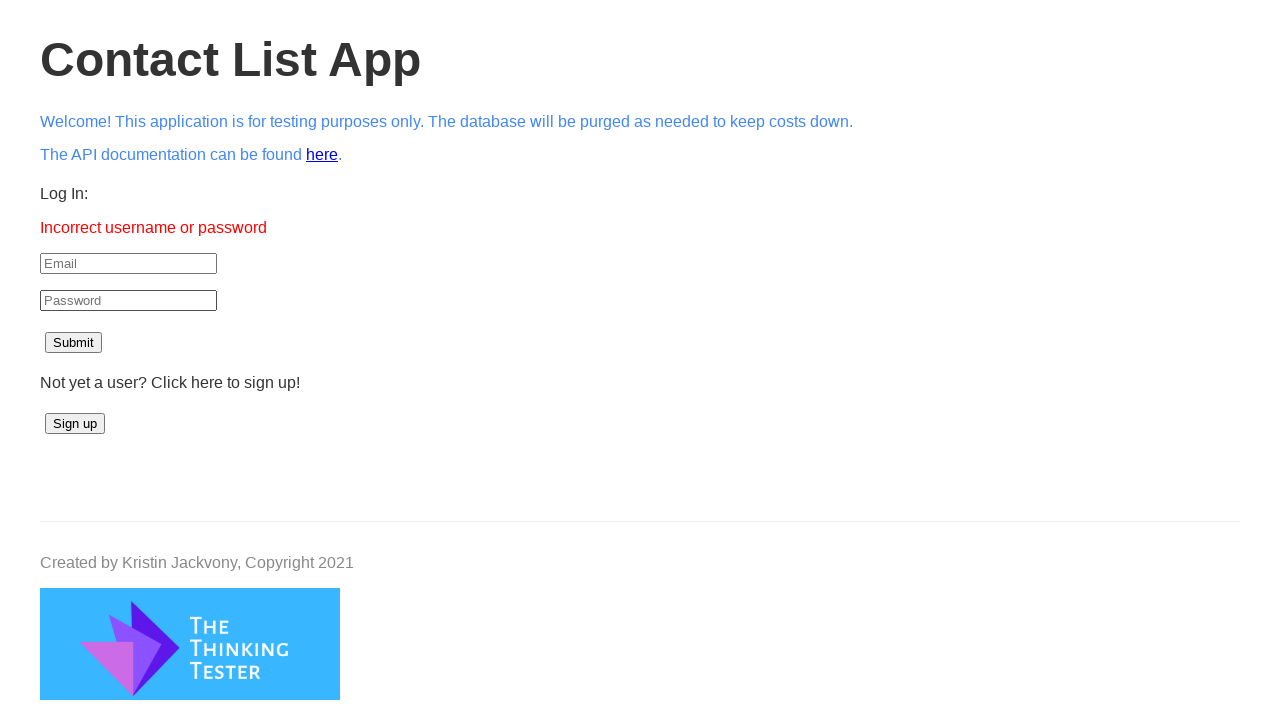

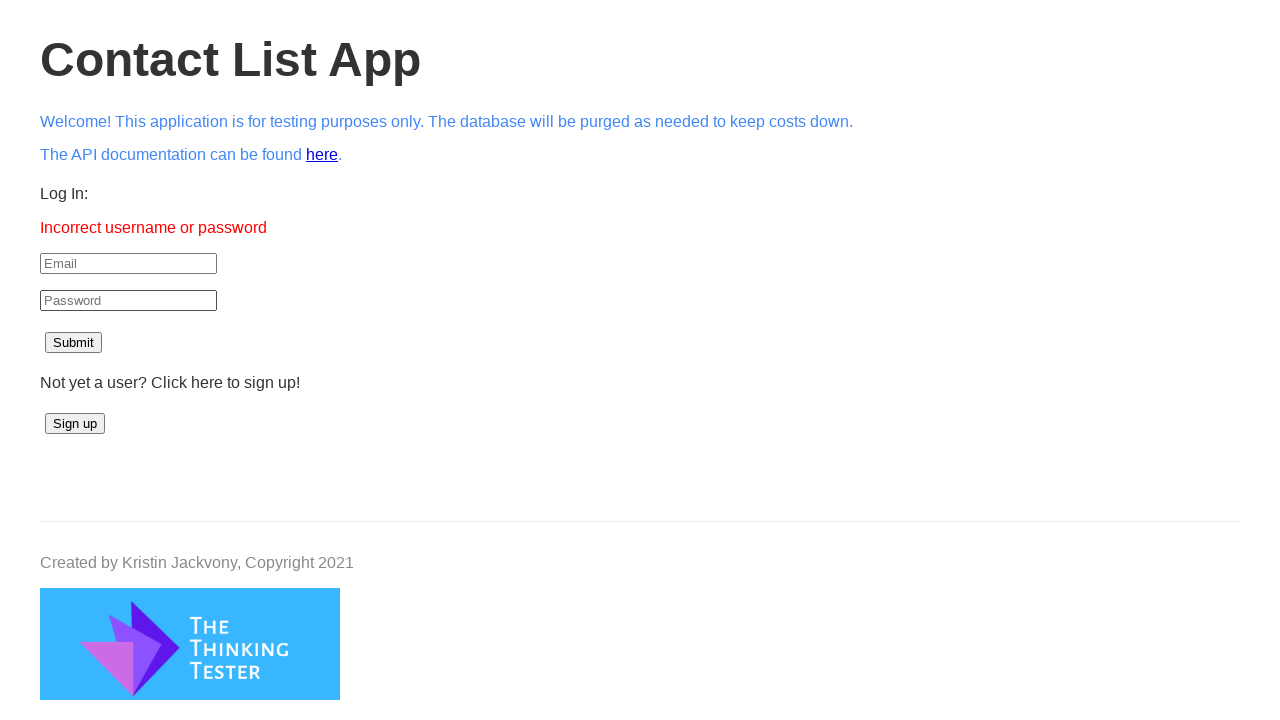